Tests login form error handling by entering an invalid username with a valid password, then verifying error messages, error icons are displayed, and that the error can be dismissed.

Starting URL: https://www.saucedemo.com/

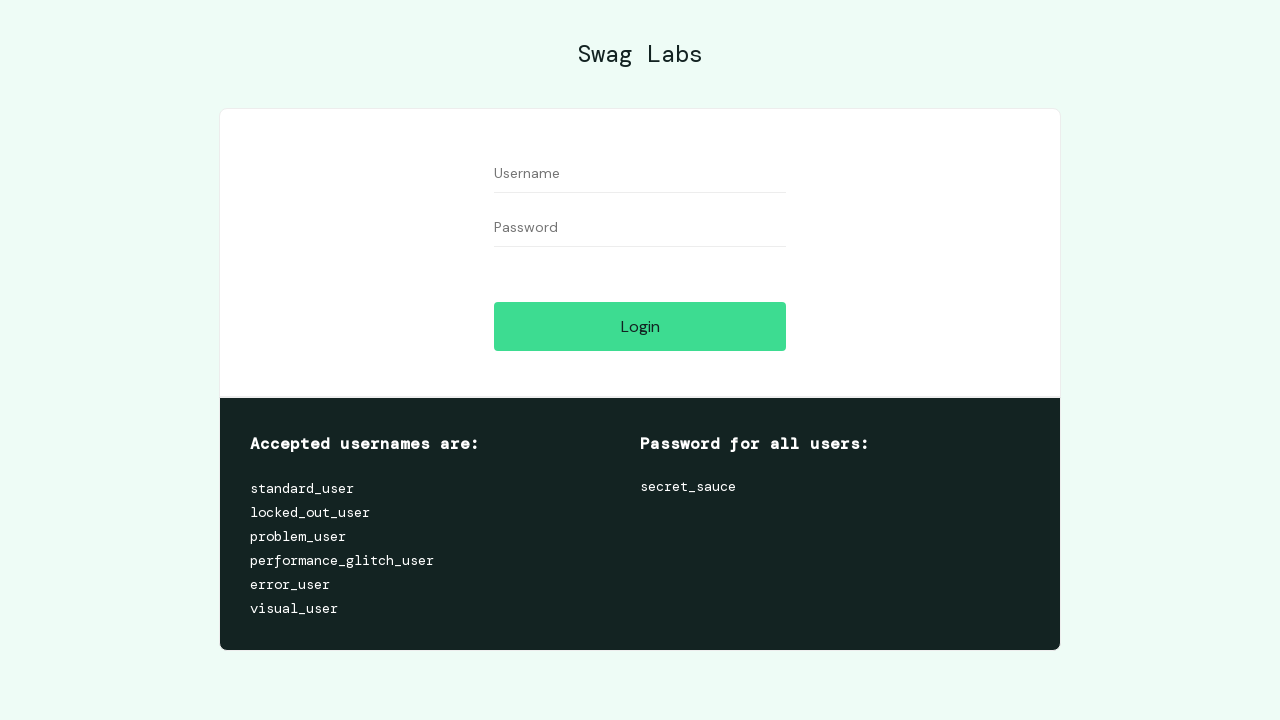

Waited for username input field to be present
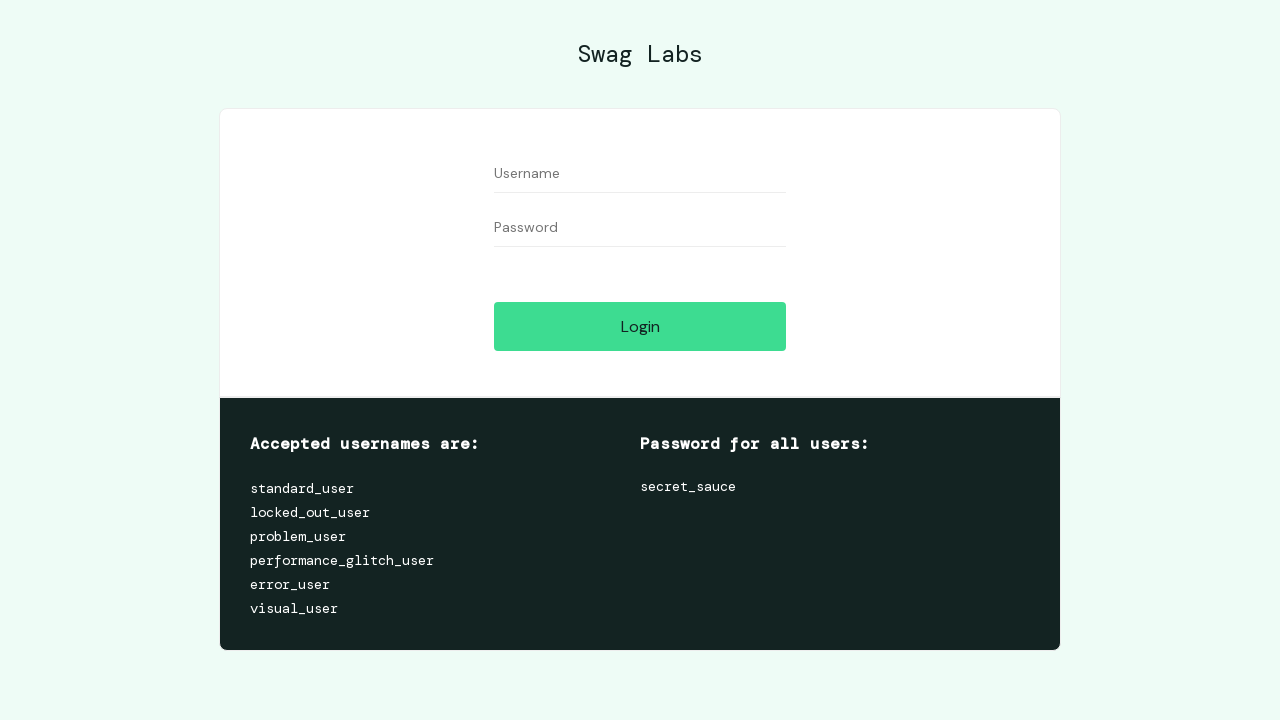

Waited for password input field to be present
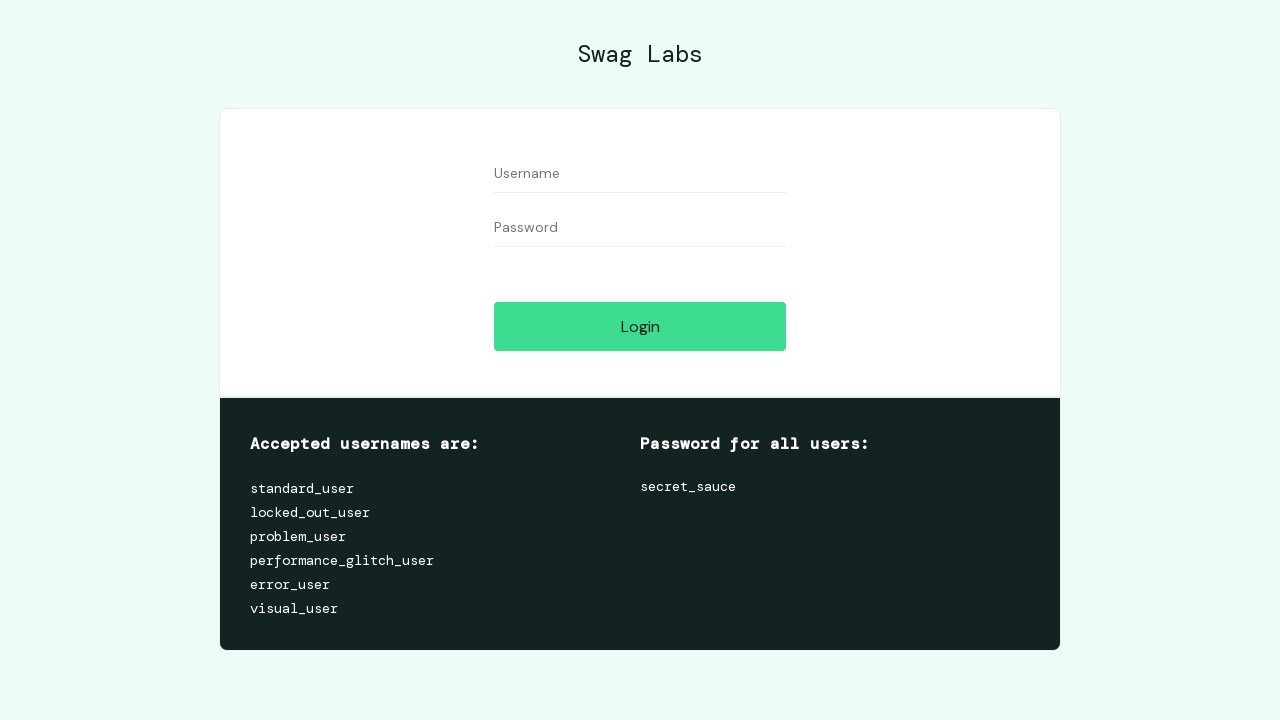

Waited for login button to be present
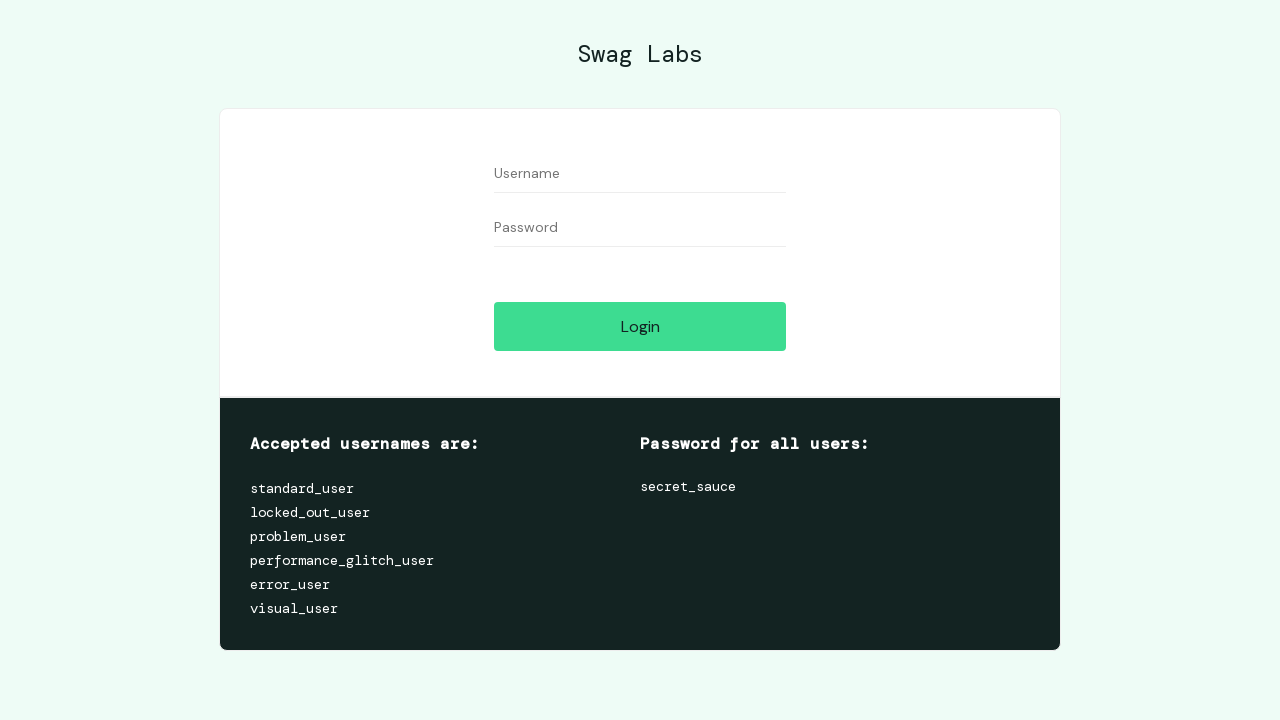

Filled username field with 'invalid_username' on #user-name
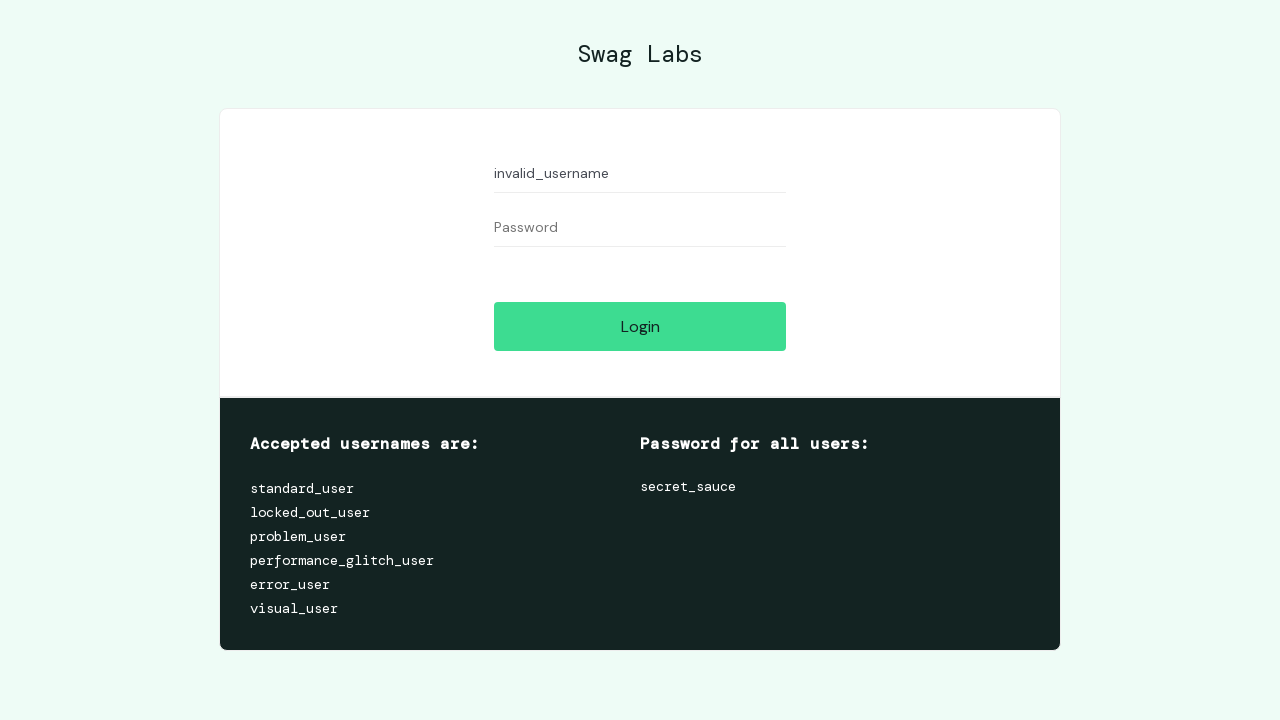

Filled password field with 'secret_sauce' on #password
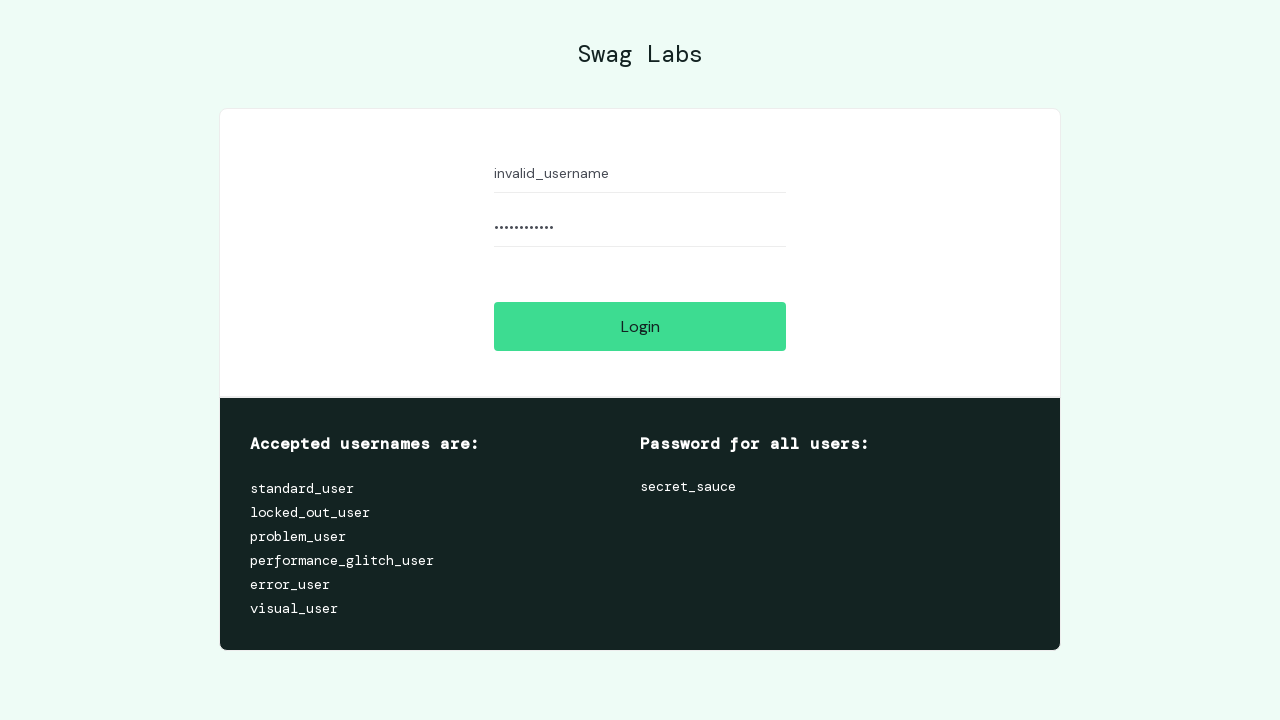

Clicked login button at (640, 326) on #login-button
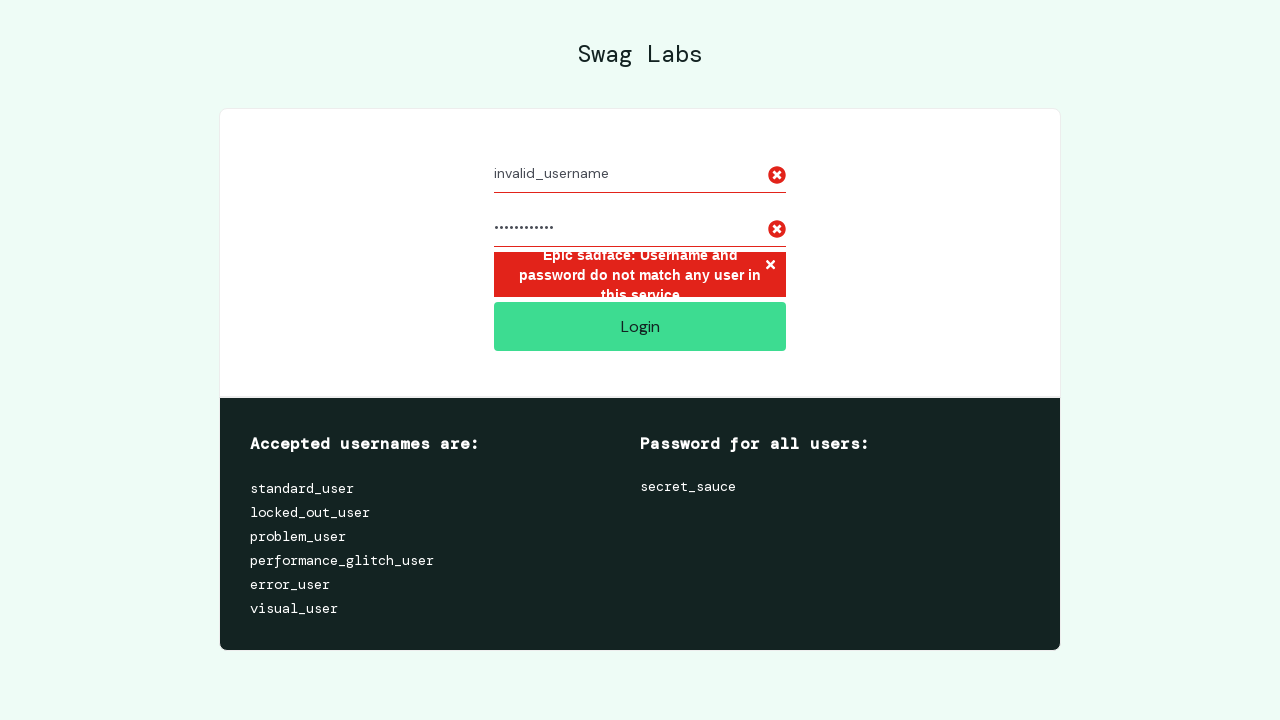

Error message container appeared
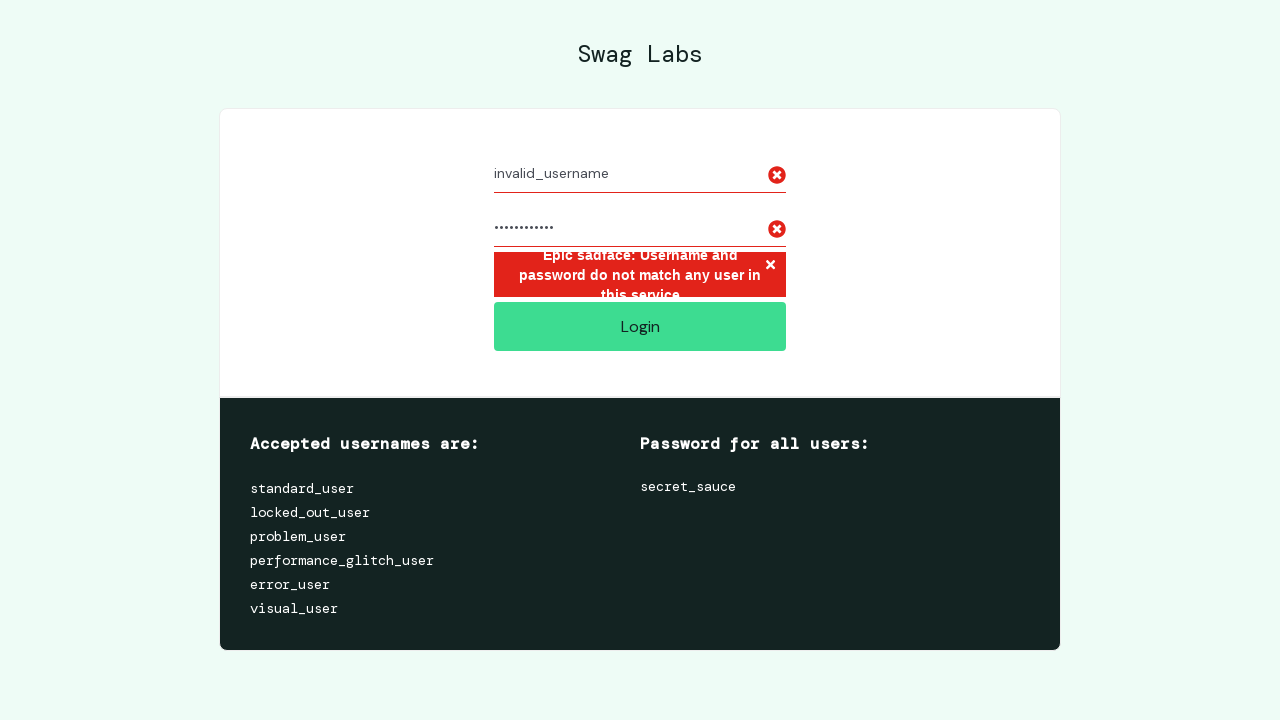

Error button is visible
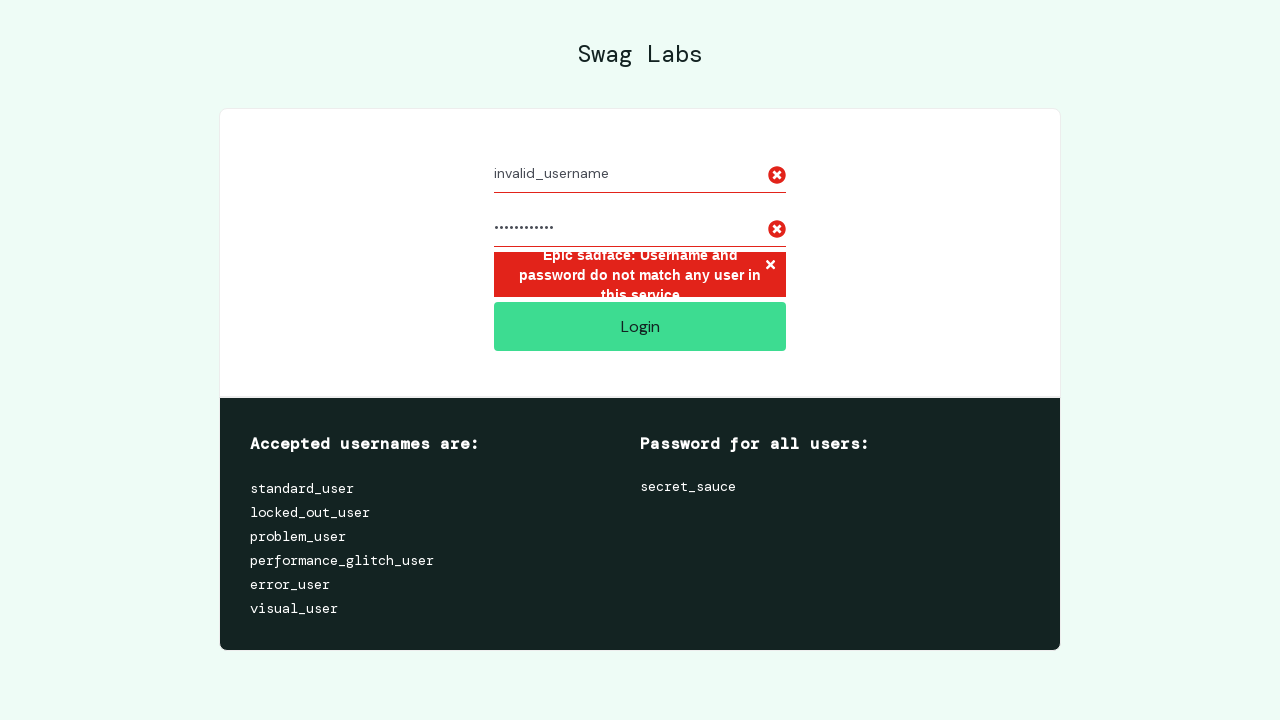

Error icons are visible
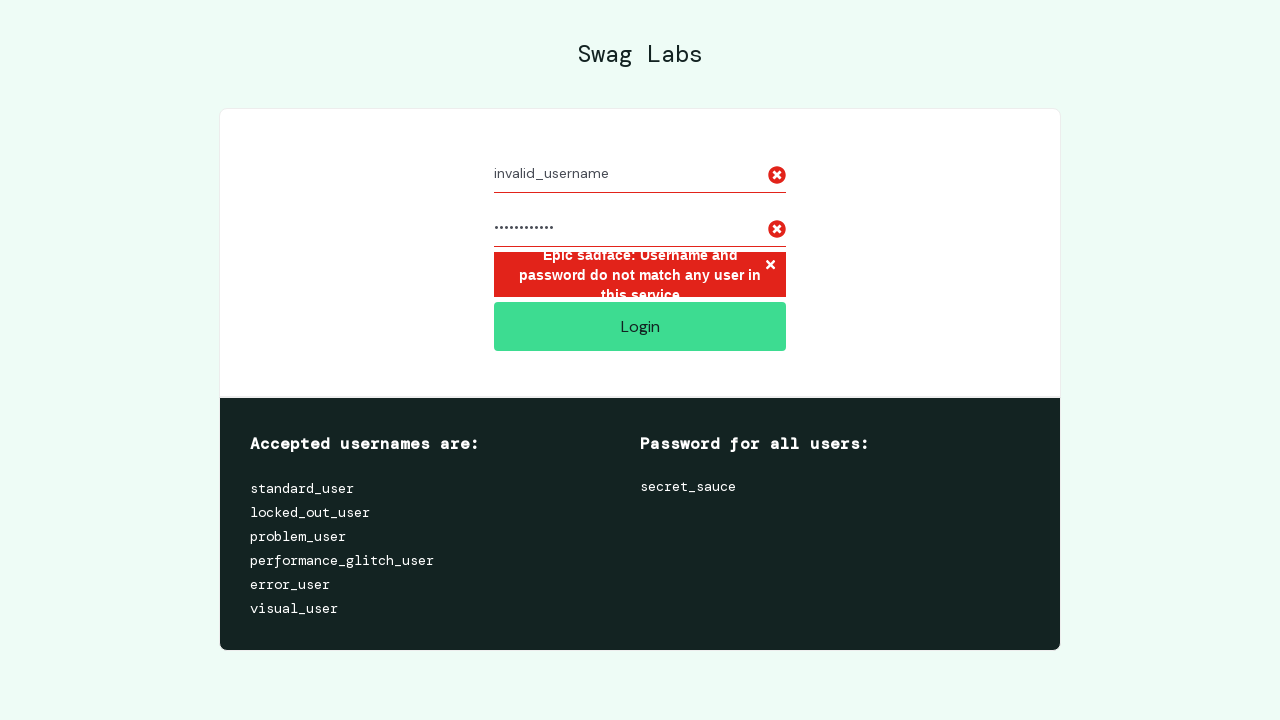

Clicked error button to dismiss error at (770, 266) on .error-button
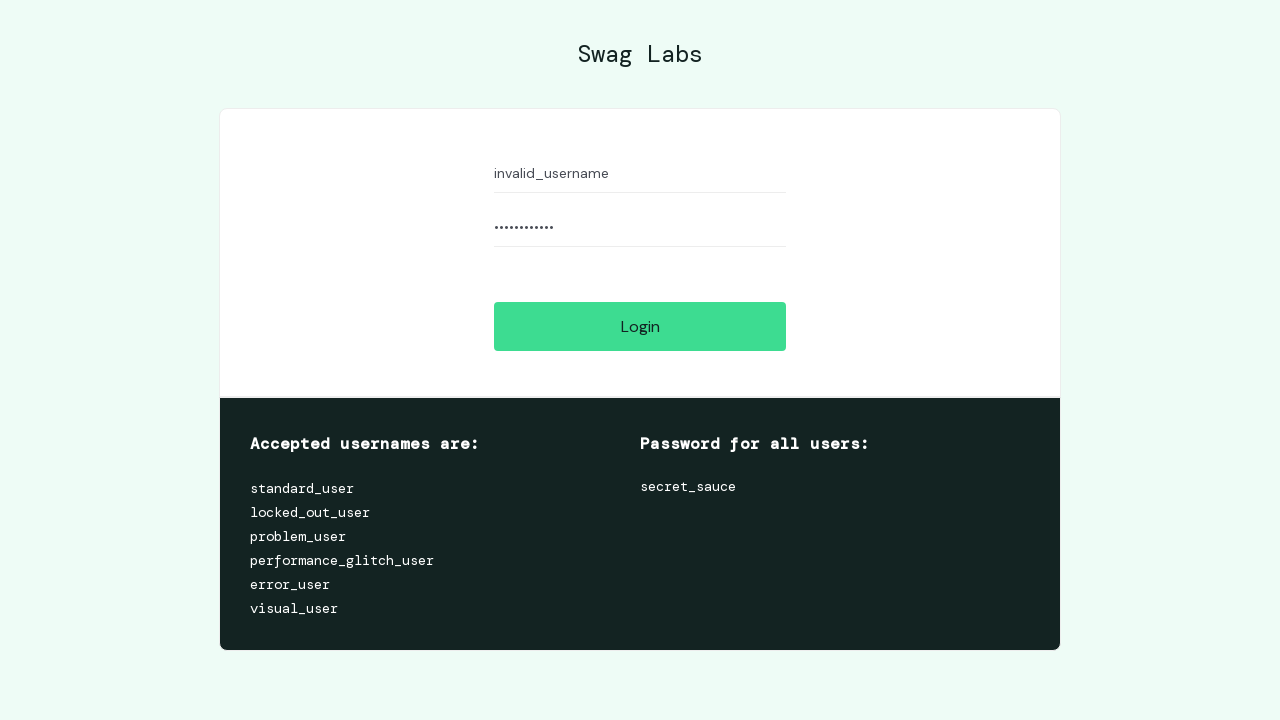

Error message disappeared after dismissal
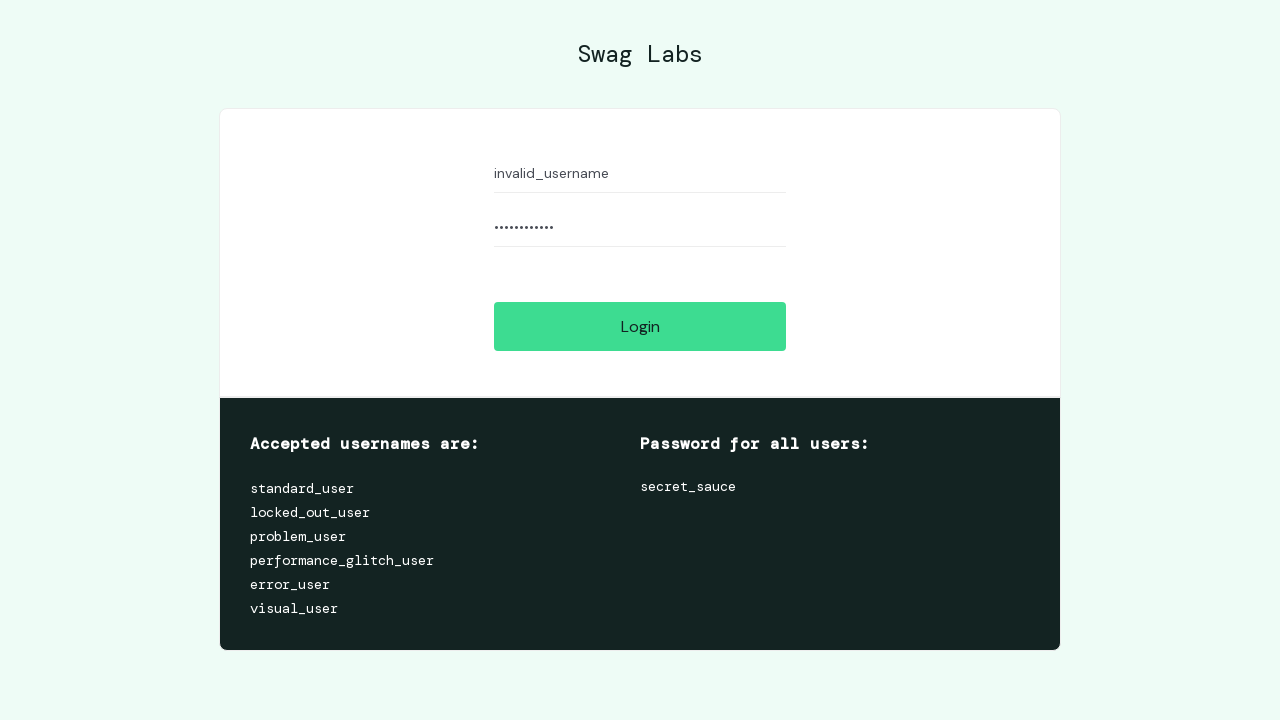

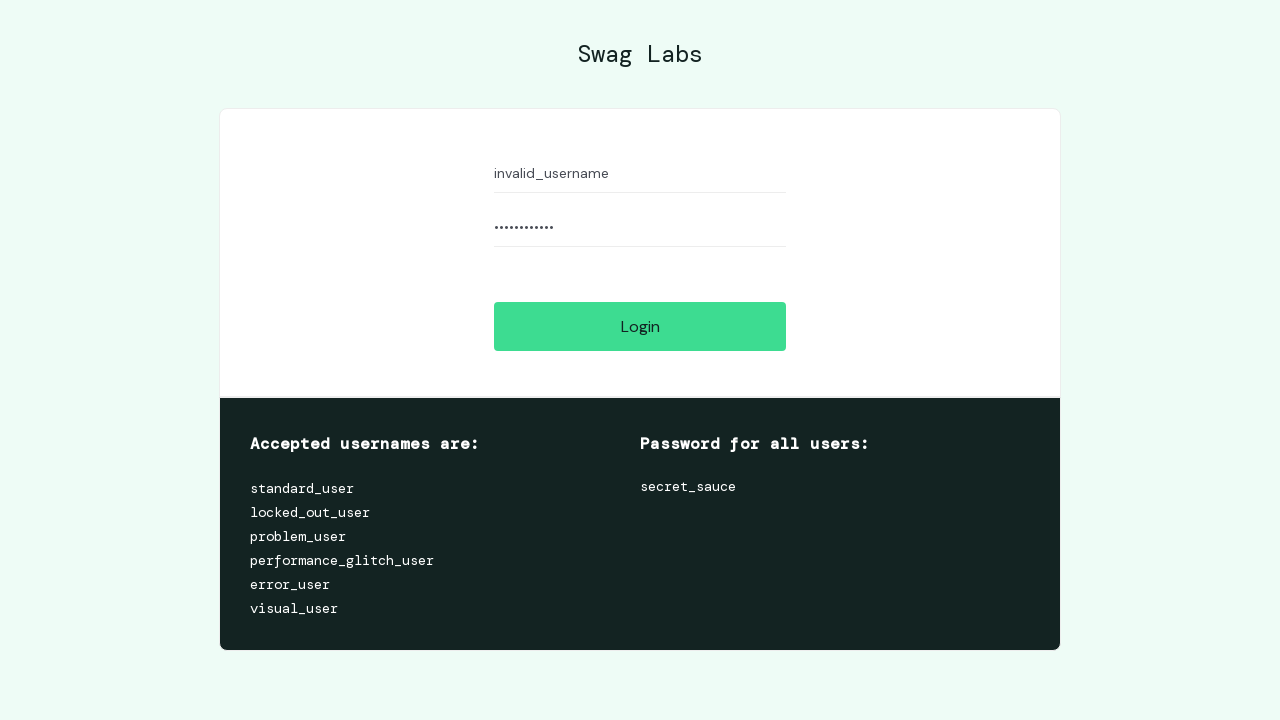